Tests browser navigation history by navigating through three pages, then using back, forward, and refresh

Starting URL: https://bonigarcia.dev/selenium-webdriver-java/navigation1.html

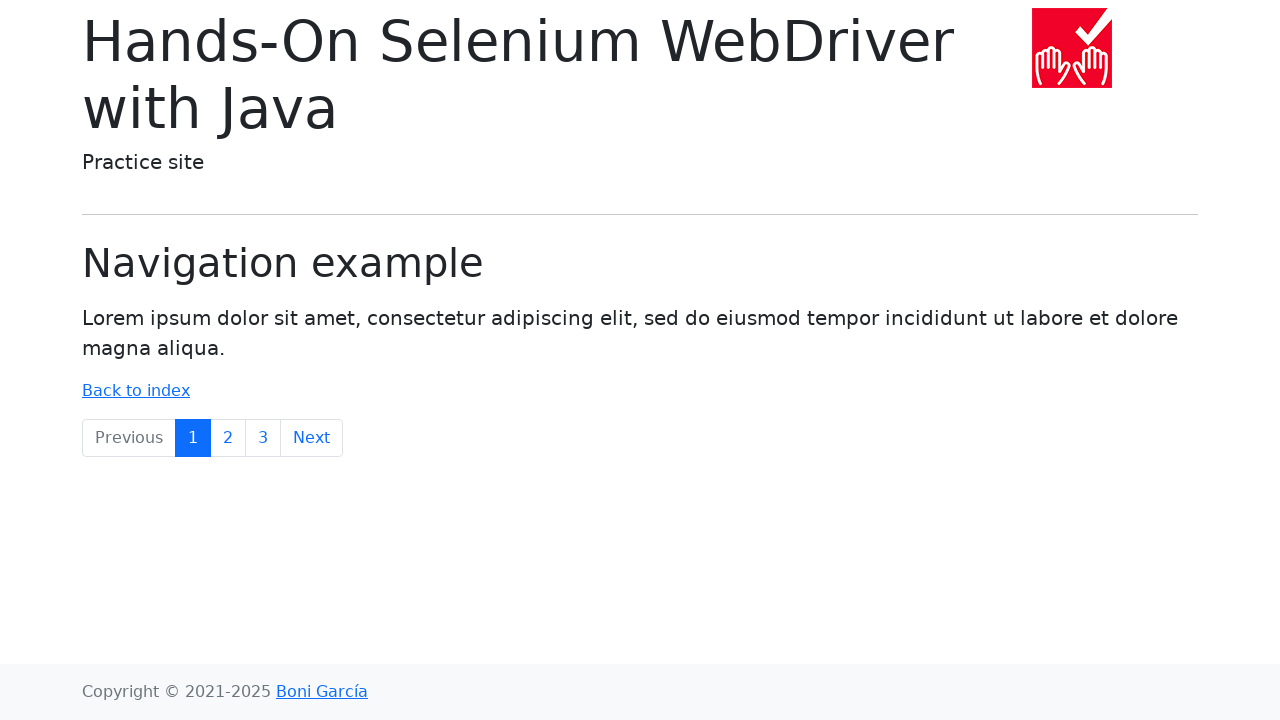

Navigated to navigation2.html
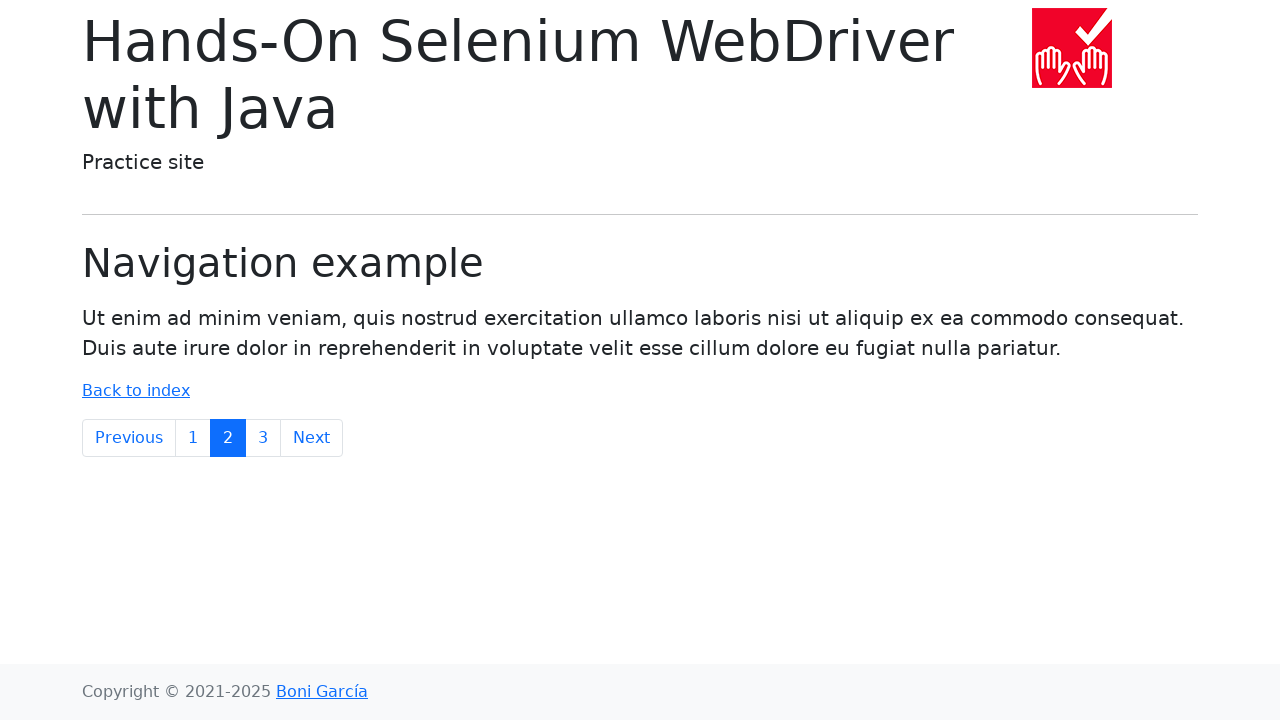

Navigated to navigation3.html
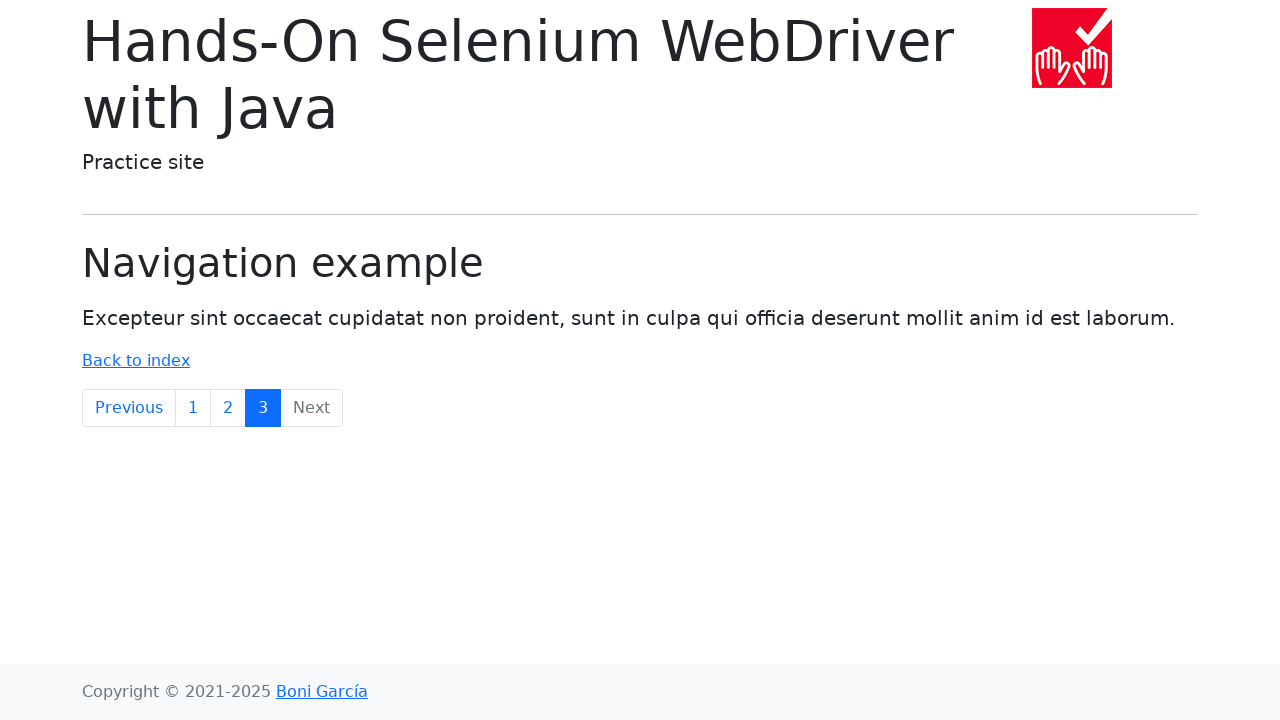

Navigated back to navigation2.html using browser back button
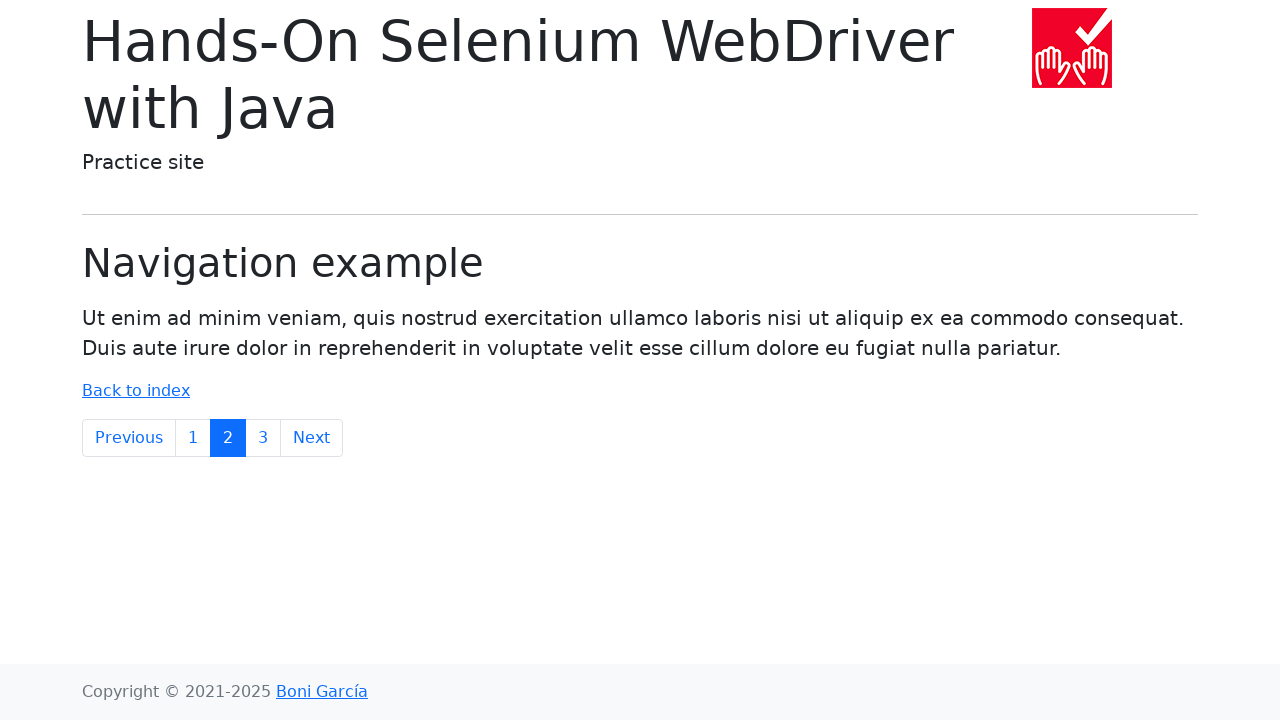

Navigated forward to navigation3.html using browser forward button
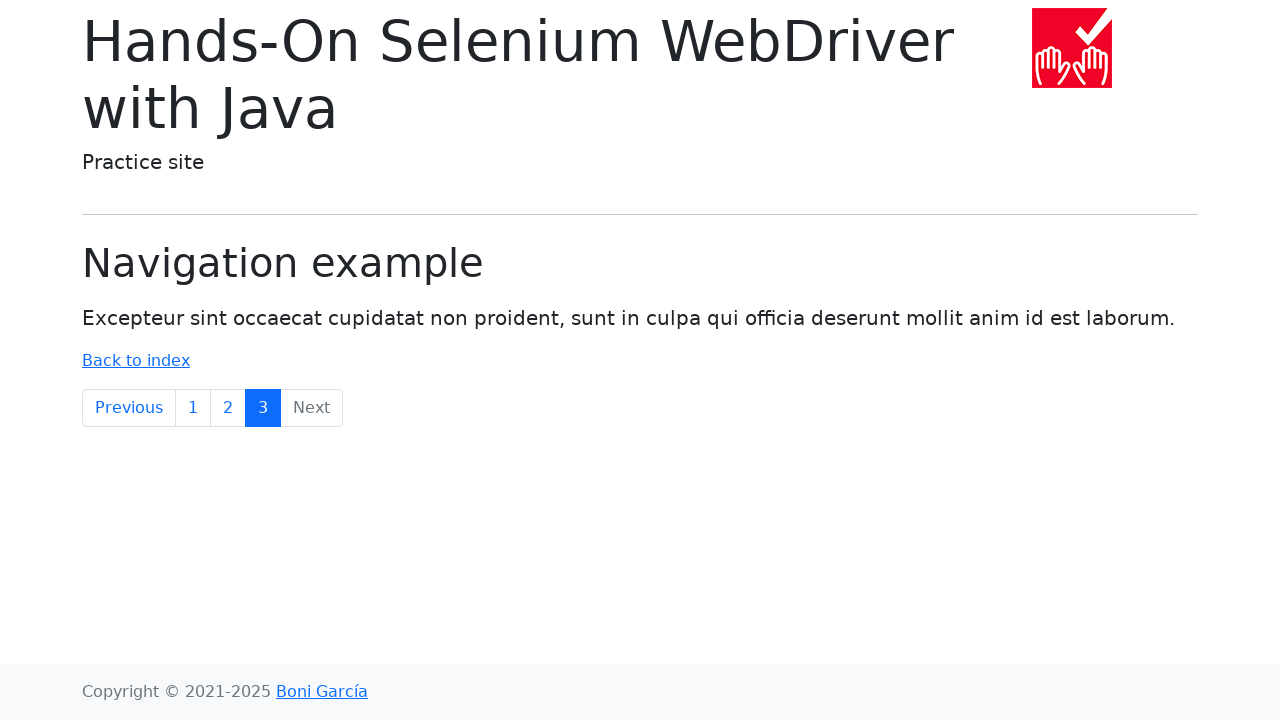

Refreshed the current page (navigation3.html)
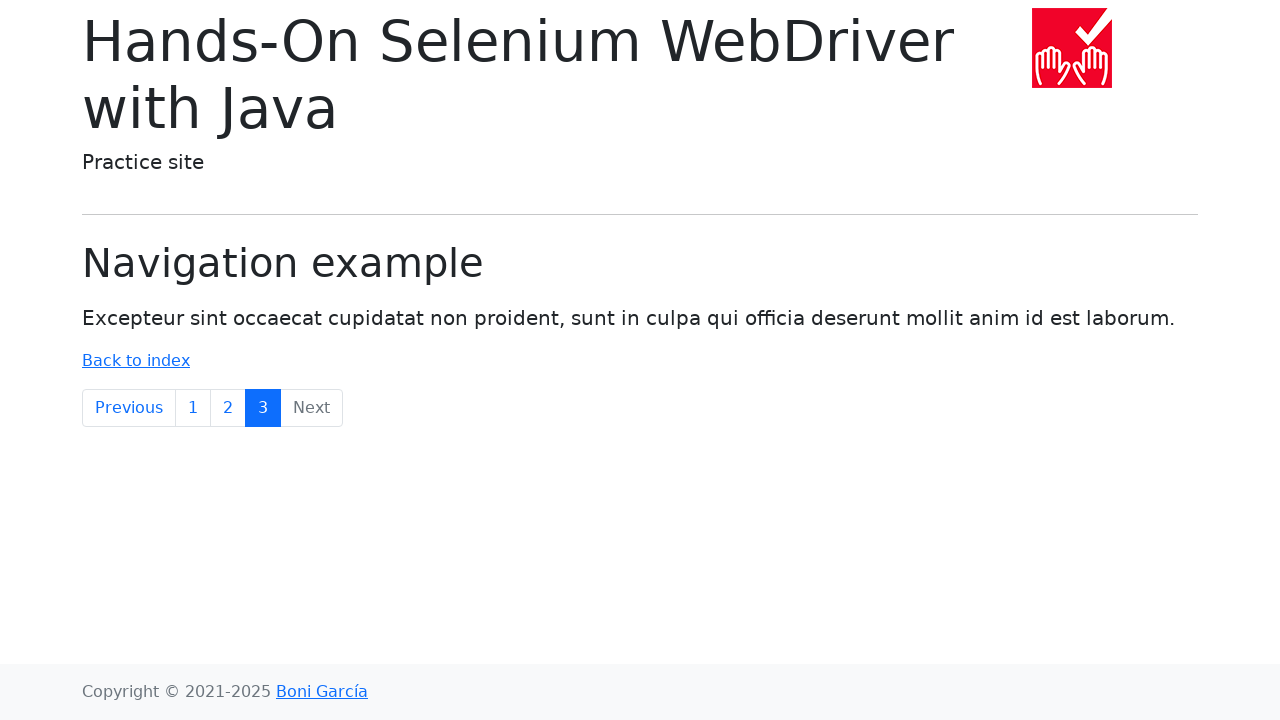

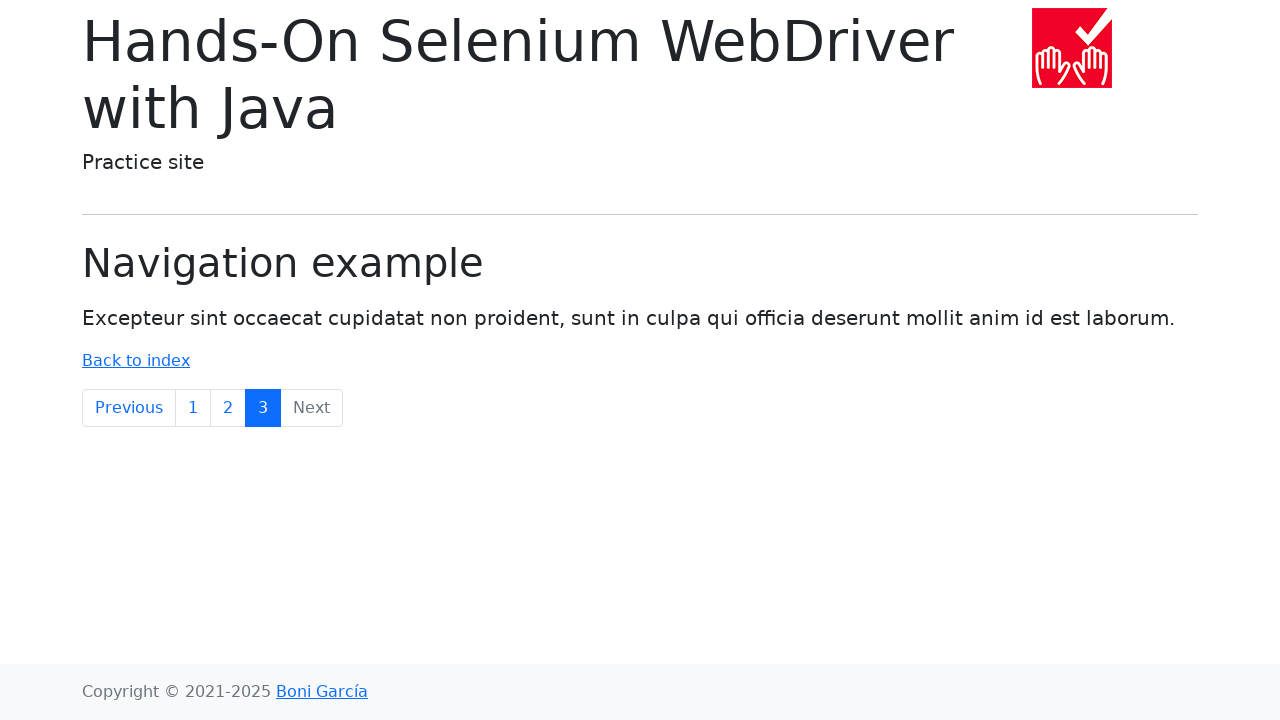